Tests editing a person by clicking the pencil icon on the first person, modifying the name and job, and clicking Edit button

Starting URL: https://kristinek.github.io/site/tasks/list_of_people_with_jobs.html

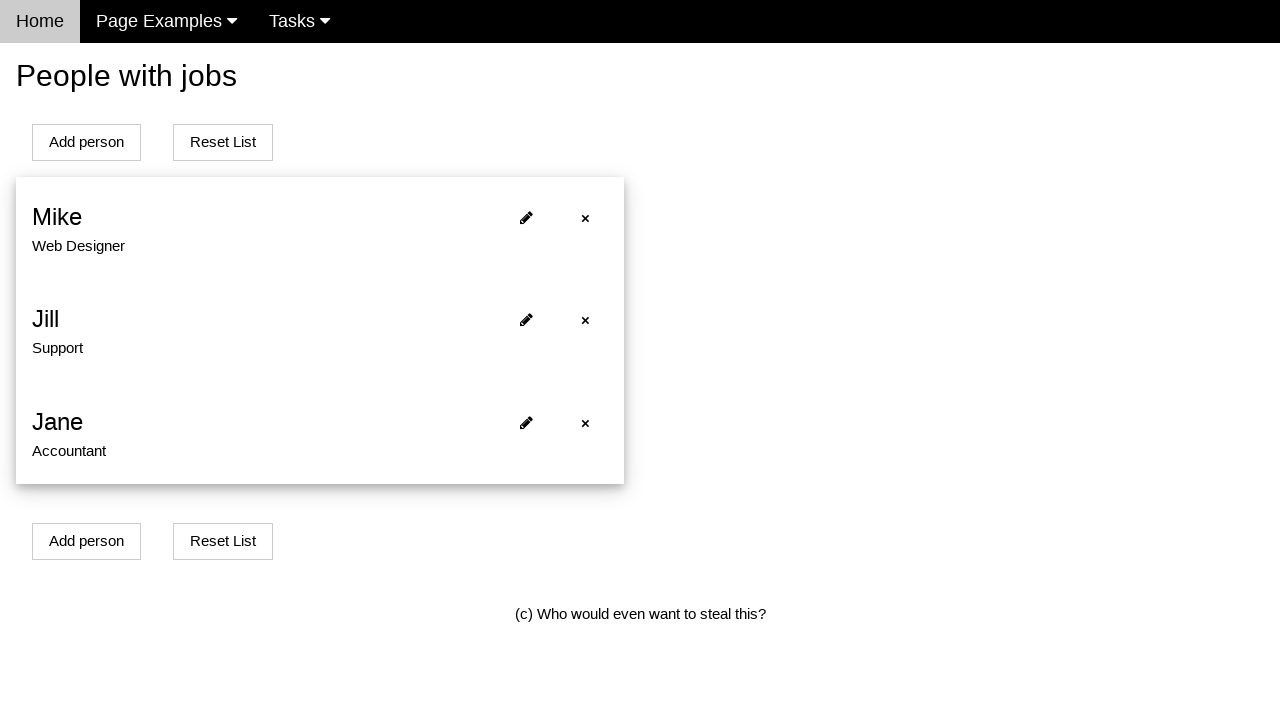

People list loaded successfully
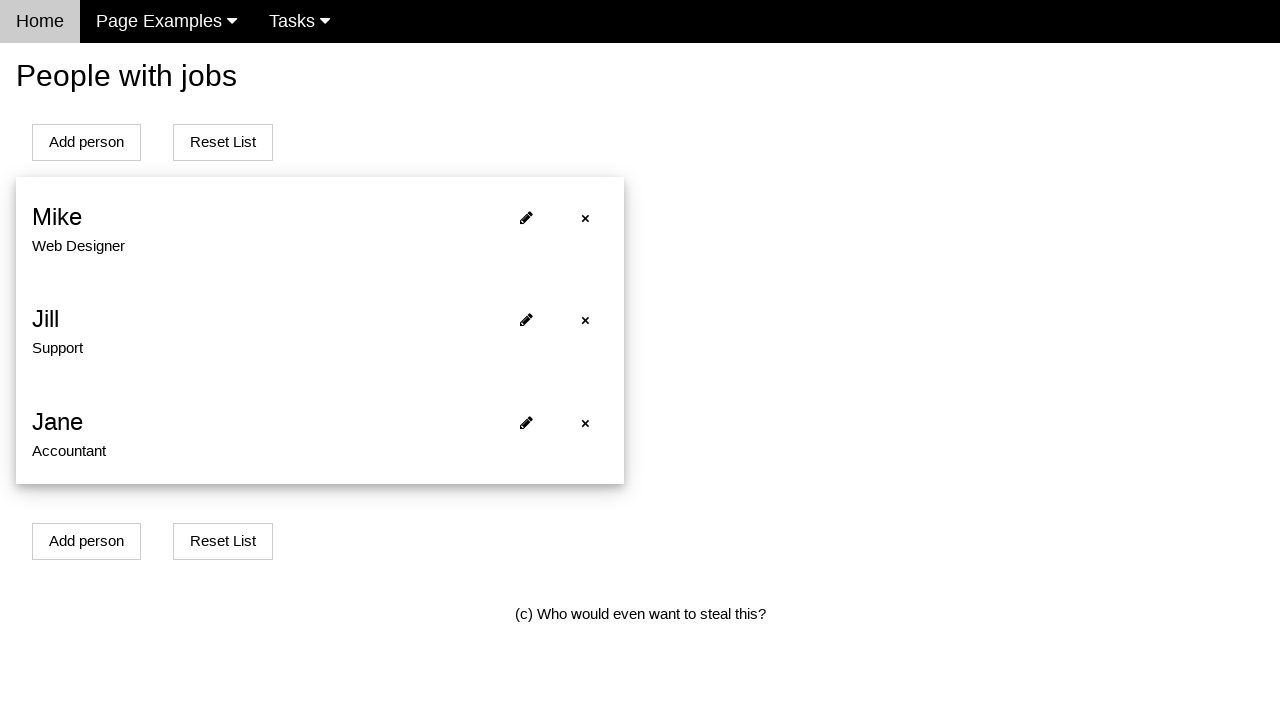

Clicked pencil icon on first person to edit at (526, 217) on .fa-pencil >> nth=0
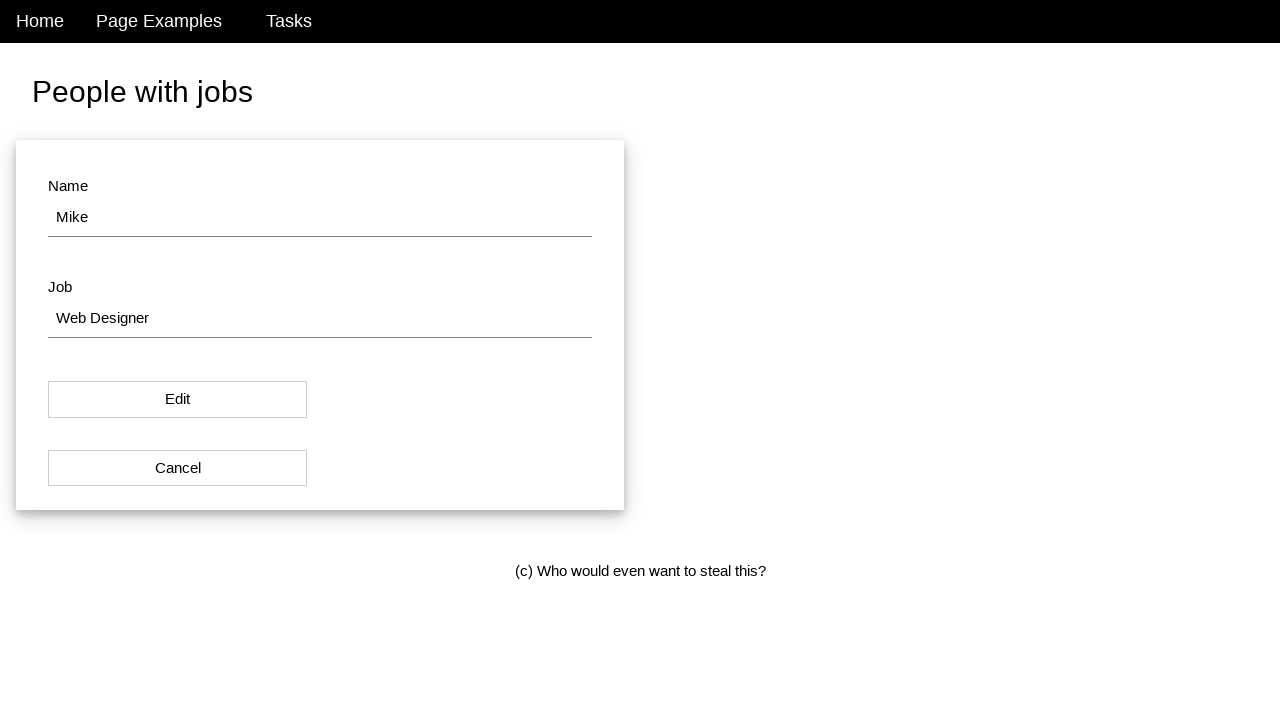

Filled name field with 'Jane Doe' on #name
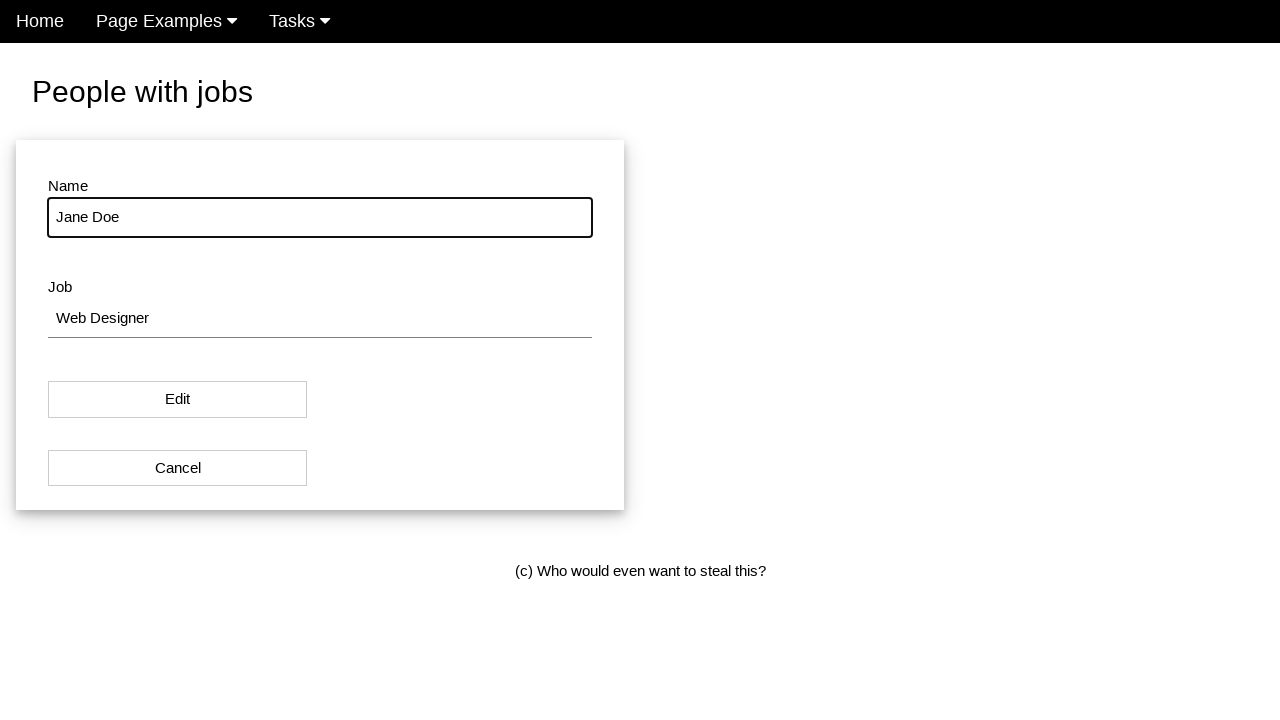

Filled job field with 'Project Manager' on #job
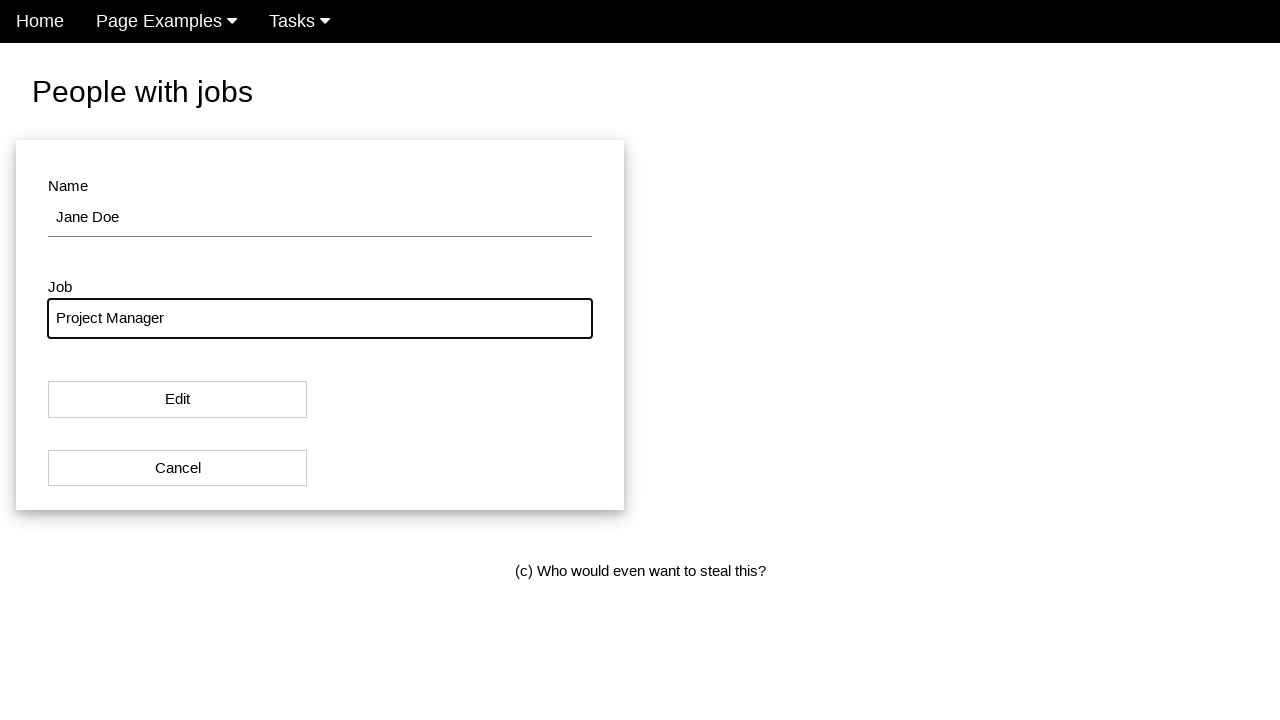

Clicked Edit button to save changes at (178, 400) on xpath=//*[@id='modal_button' and contains(text(), 'Edit')]
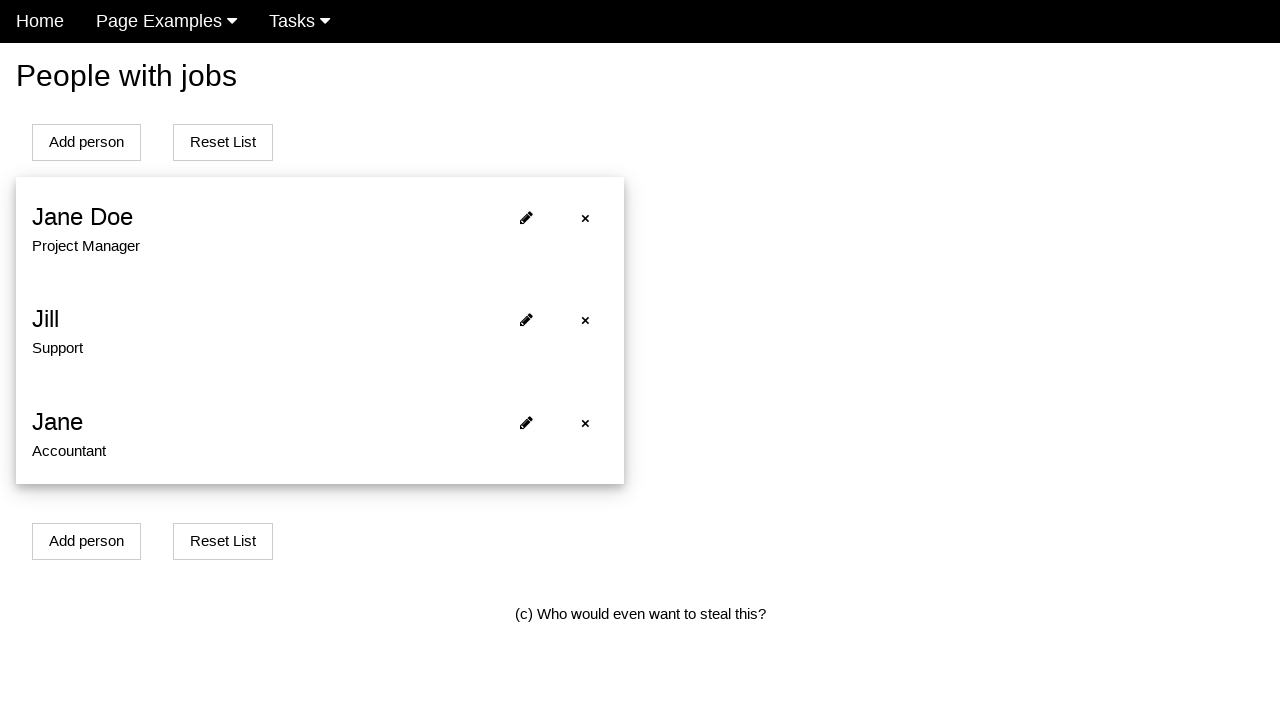

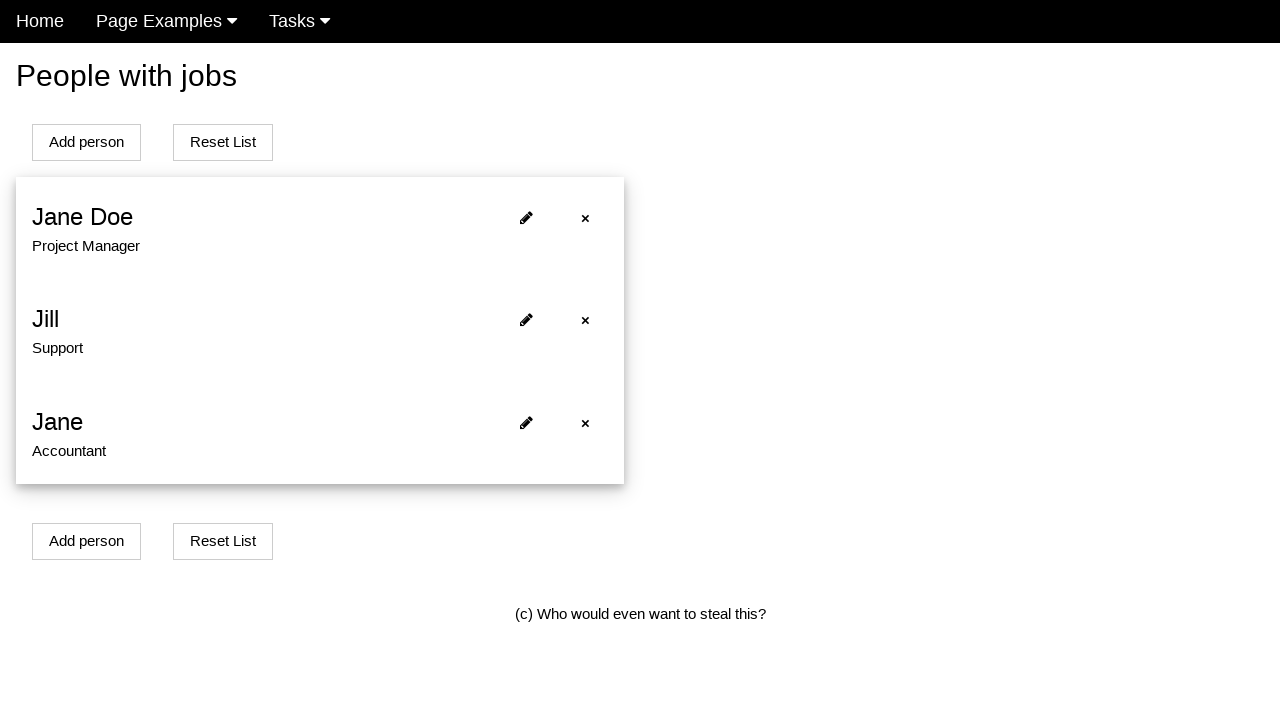